Tests clicking a resend button and waiting for new message items to appear in a list before verifying the message content

Starting URL: https://eviltester.github.io/supportclasses/#2000

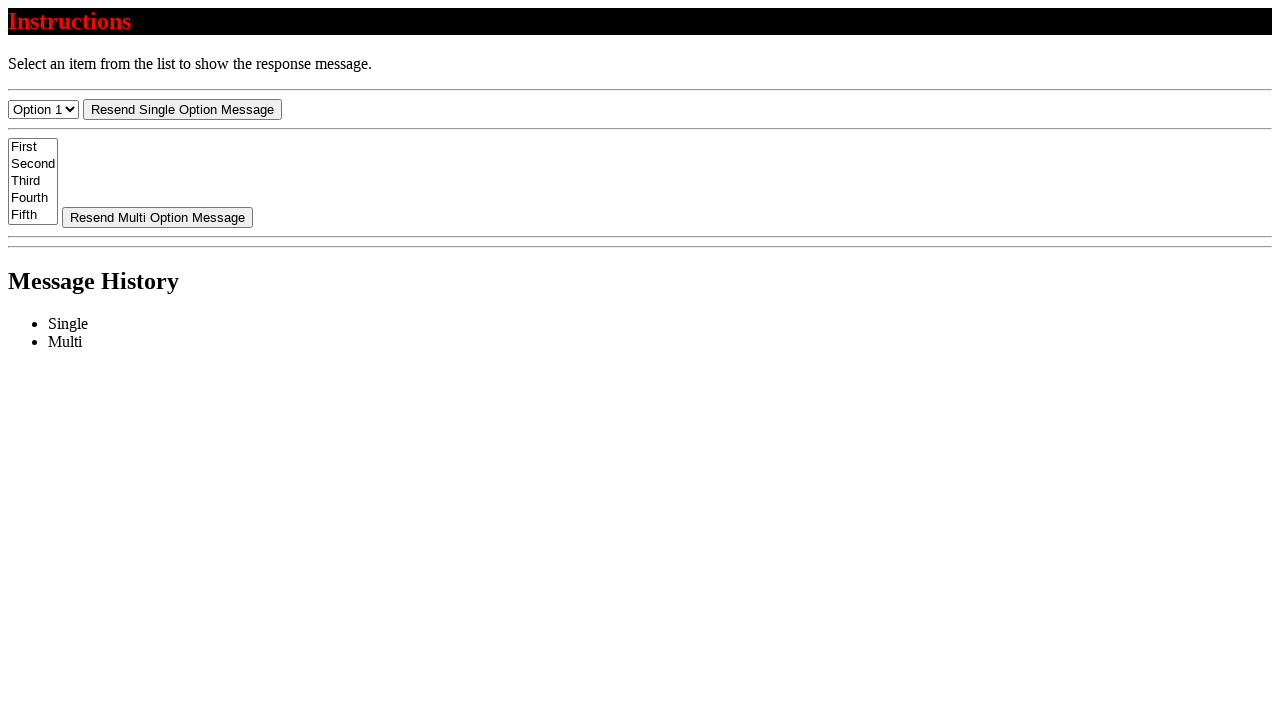

Clicked resend button at (182, 109) on #resend-select
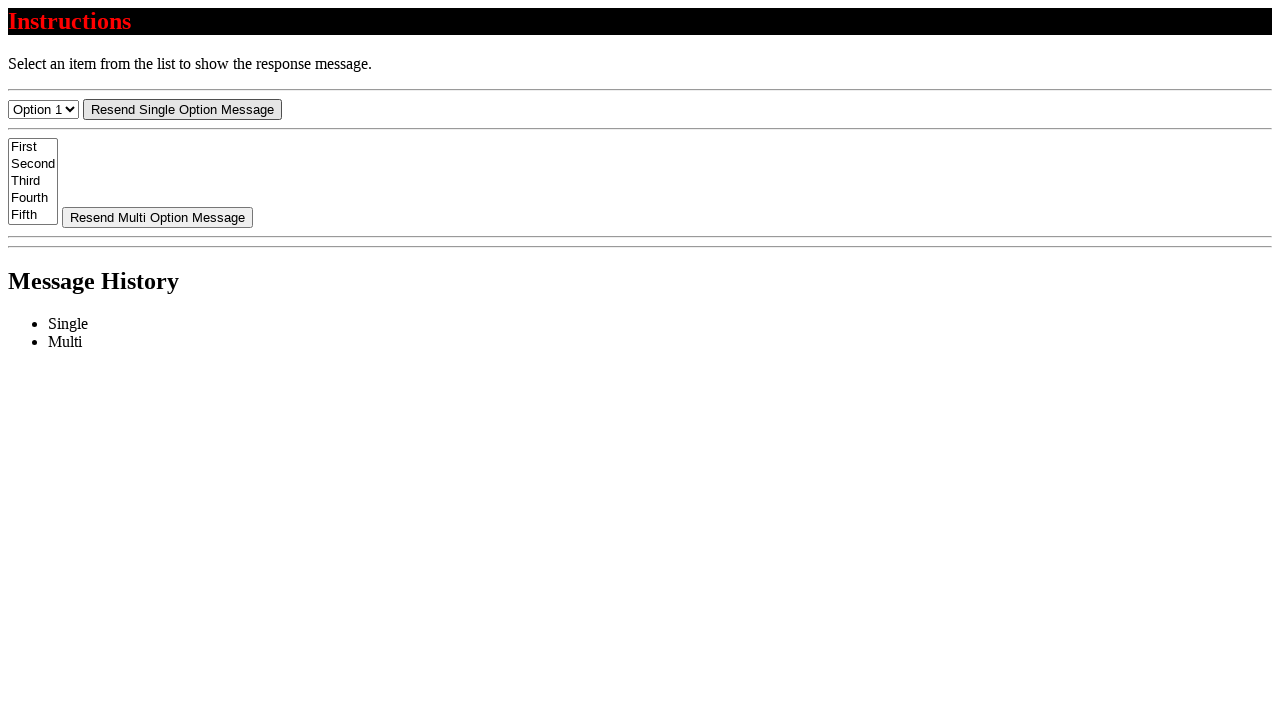

Waited for message item to appear in list
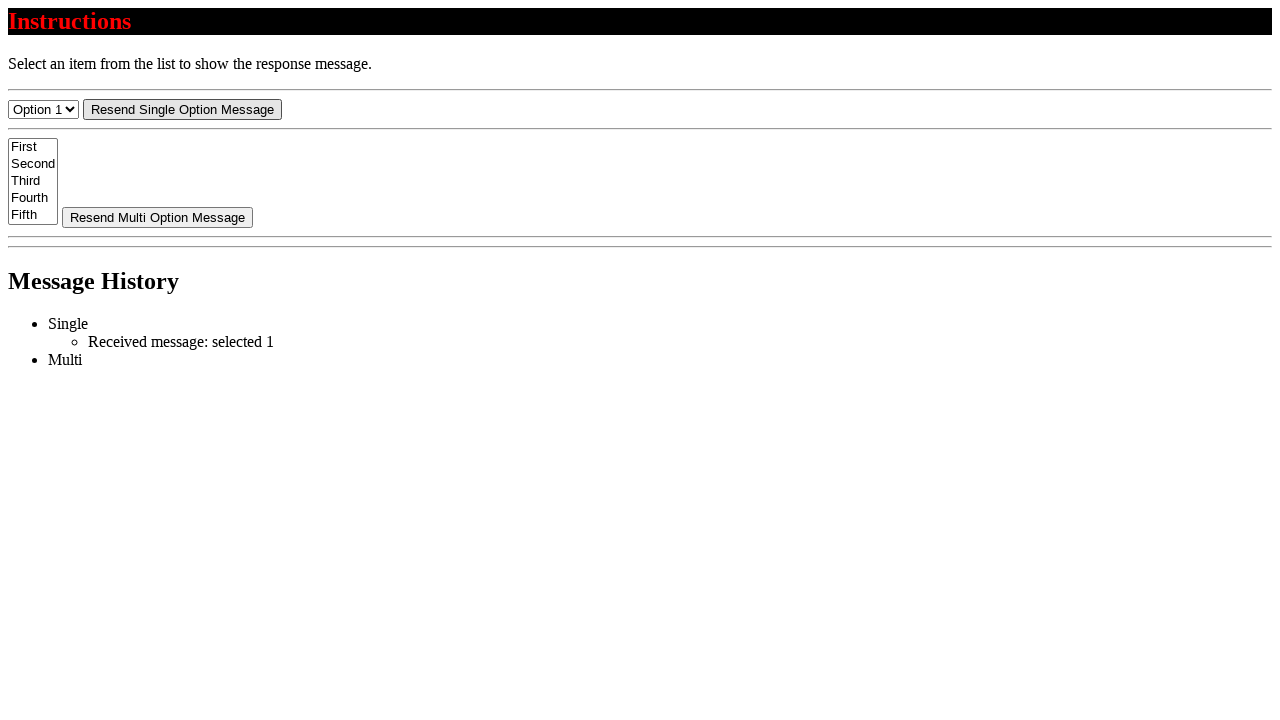

Located first message element in list
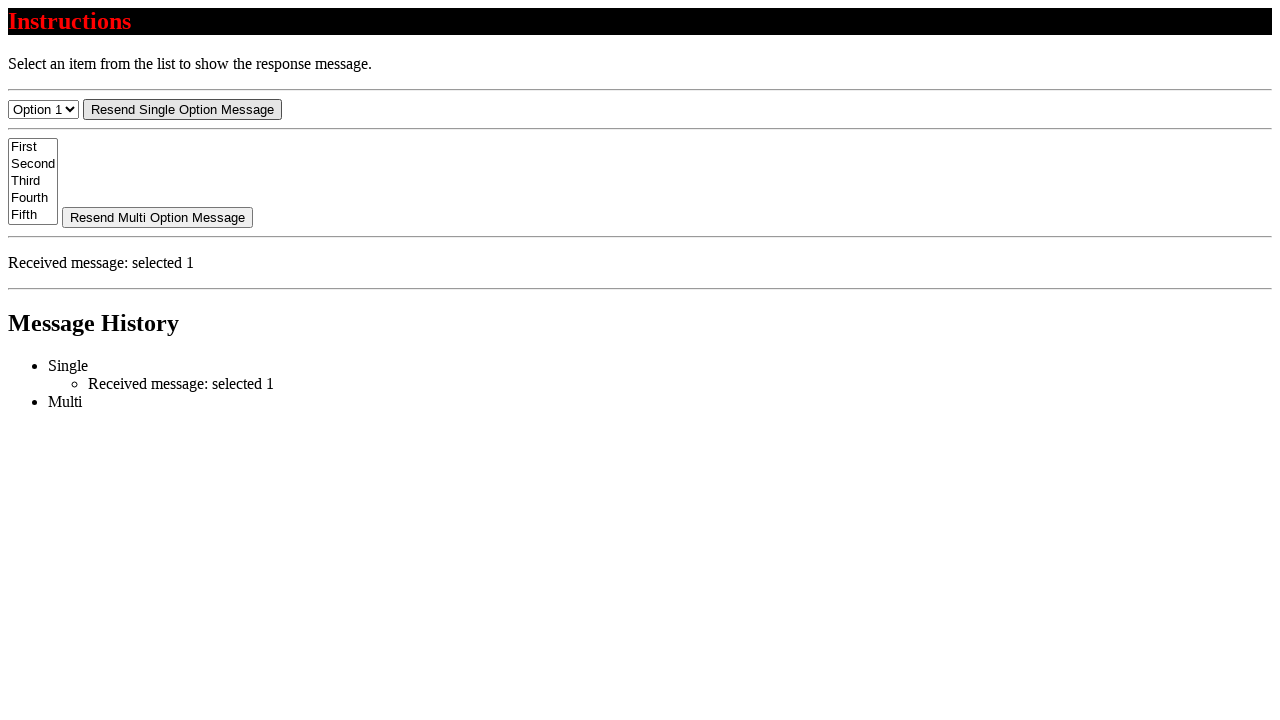

Retrieved message text content
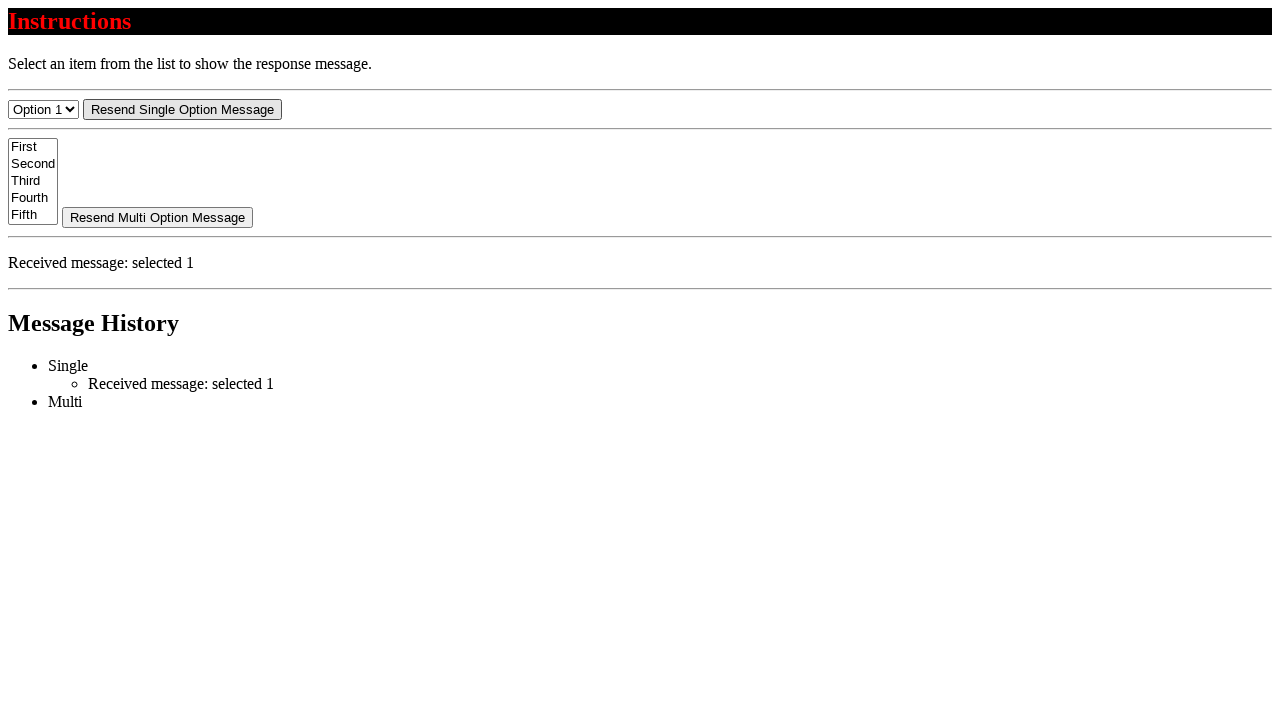

Verified message content starts with 'Received message:'
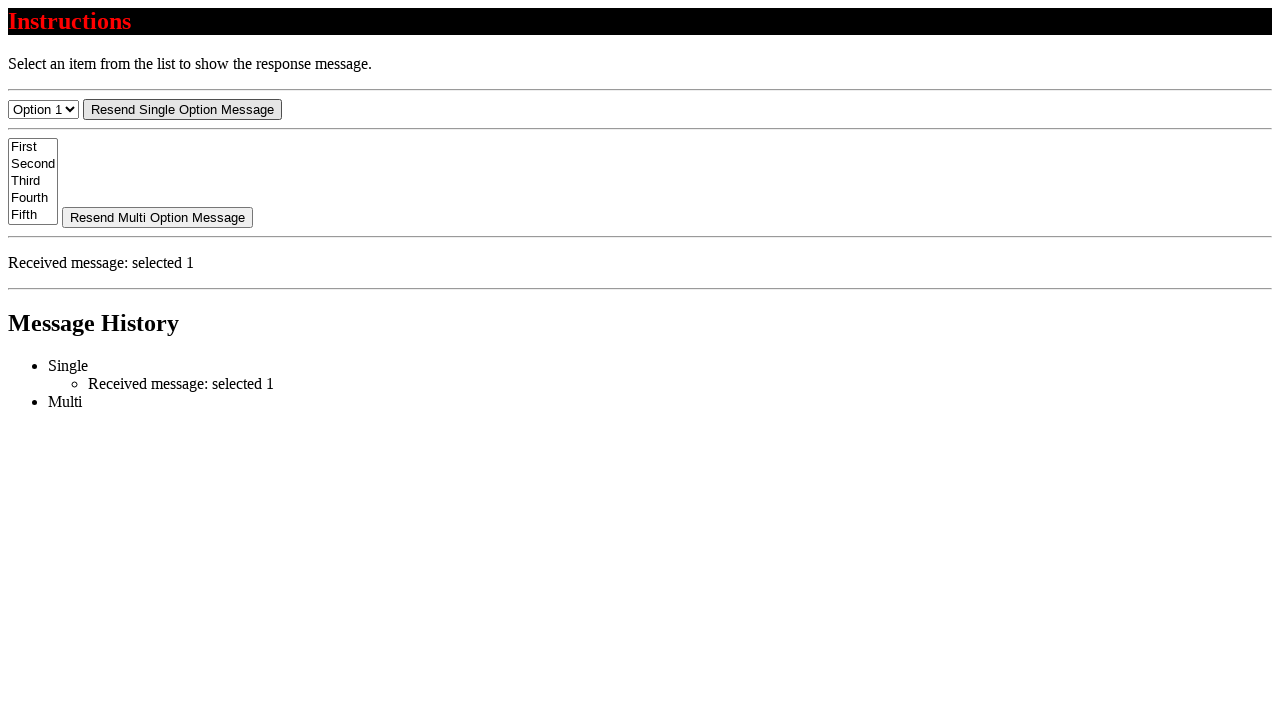

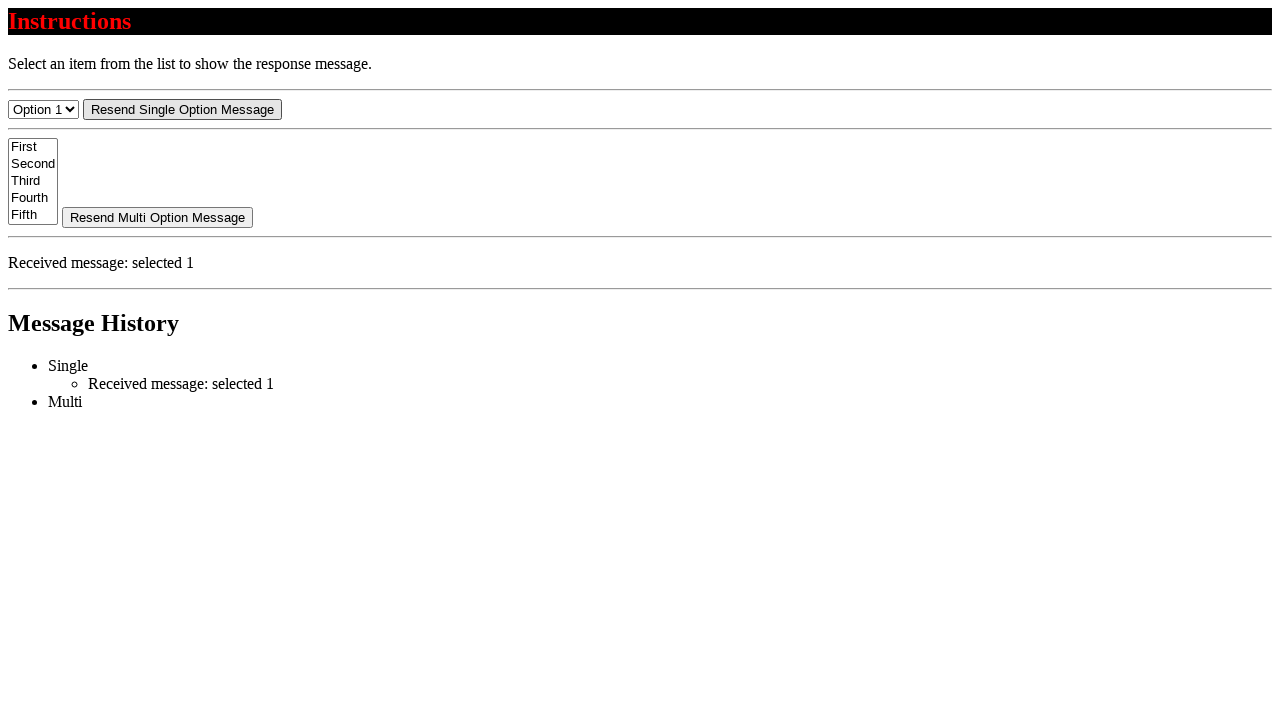